Navigates to Meesho website and sets the browser window to a specific size

Starting URL: https://www.meesho.com

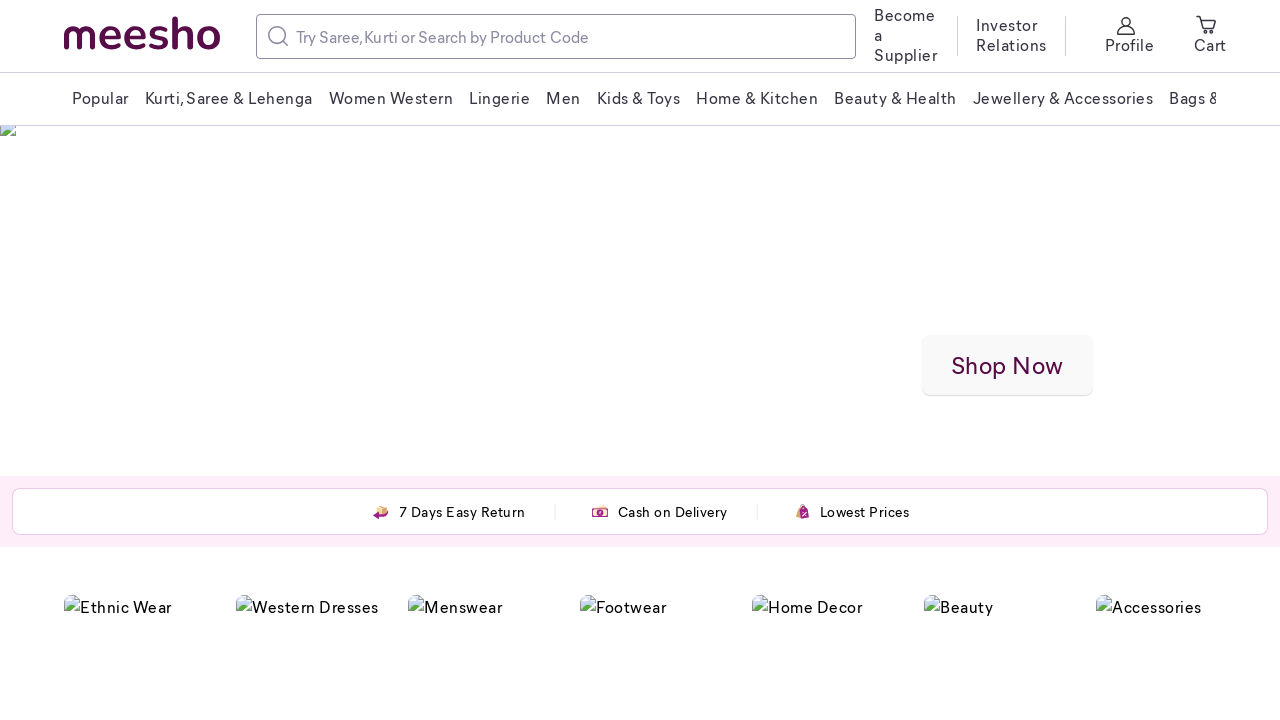

Set browser viewport size to 800x600 pixels
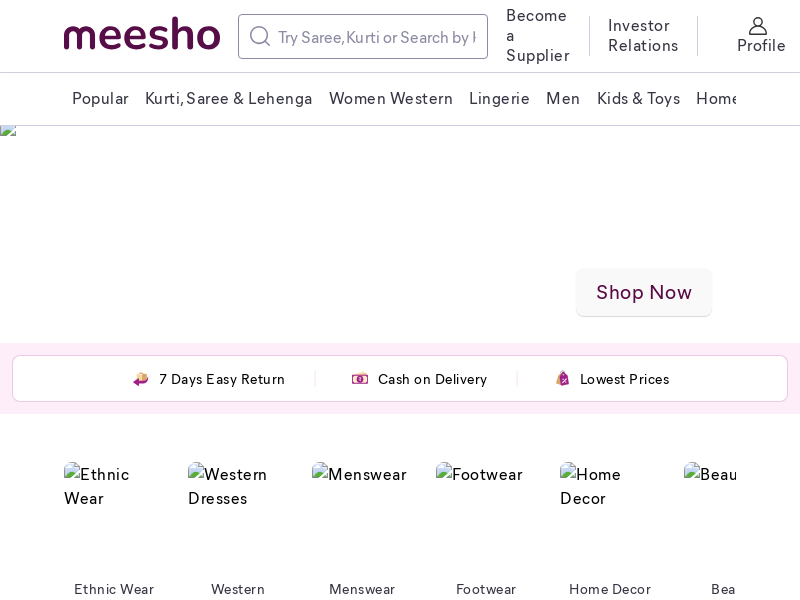

Waited for page to reach domcontentloaded state
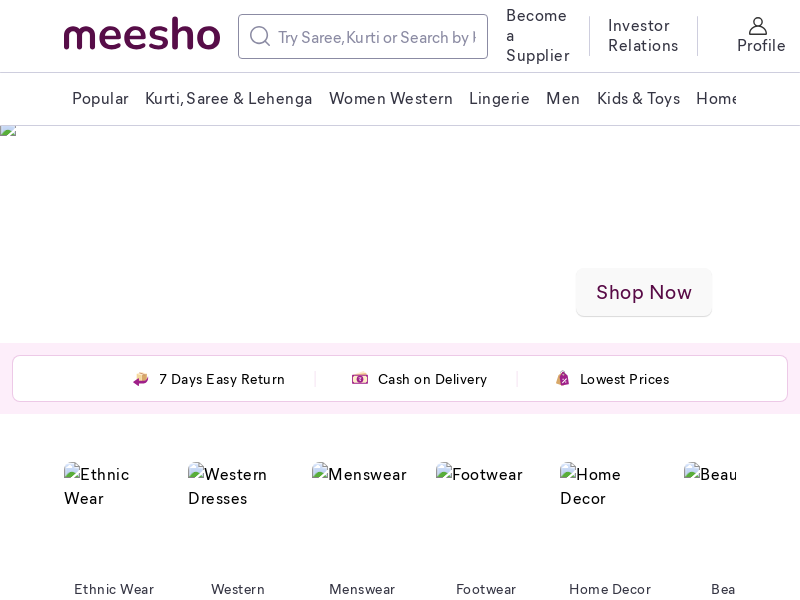

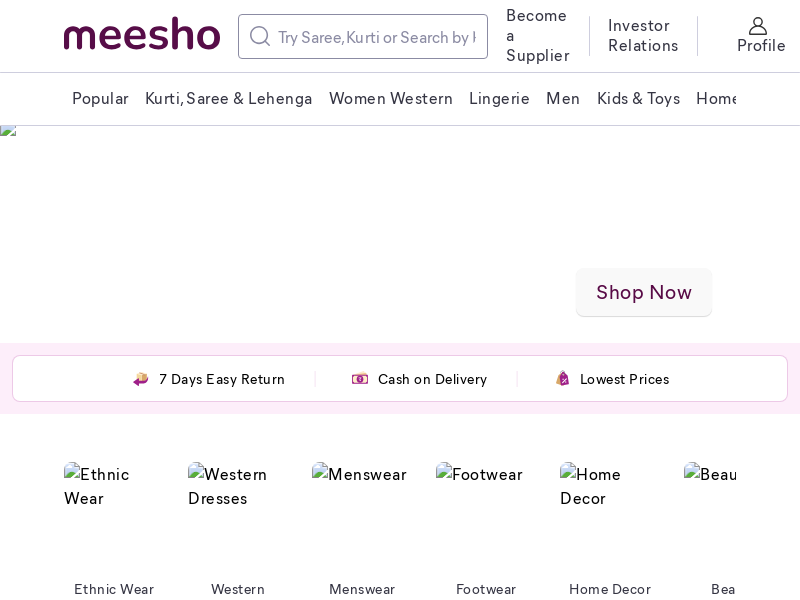